Tests text input field by entering text and verifying the value is correctly set

Starting URL: https://bonigarcia.dev/selenium-webdriver-java/web-form.html

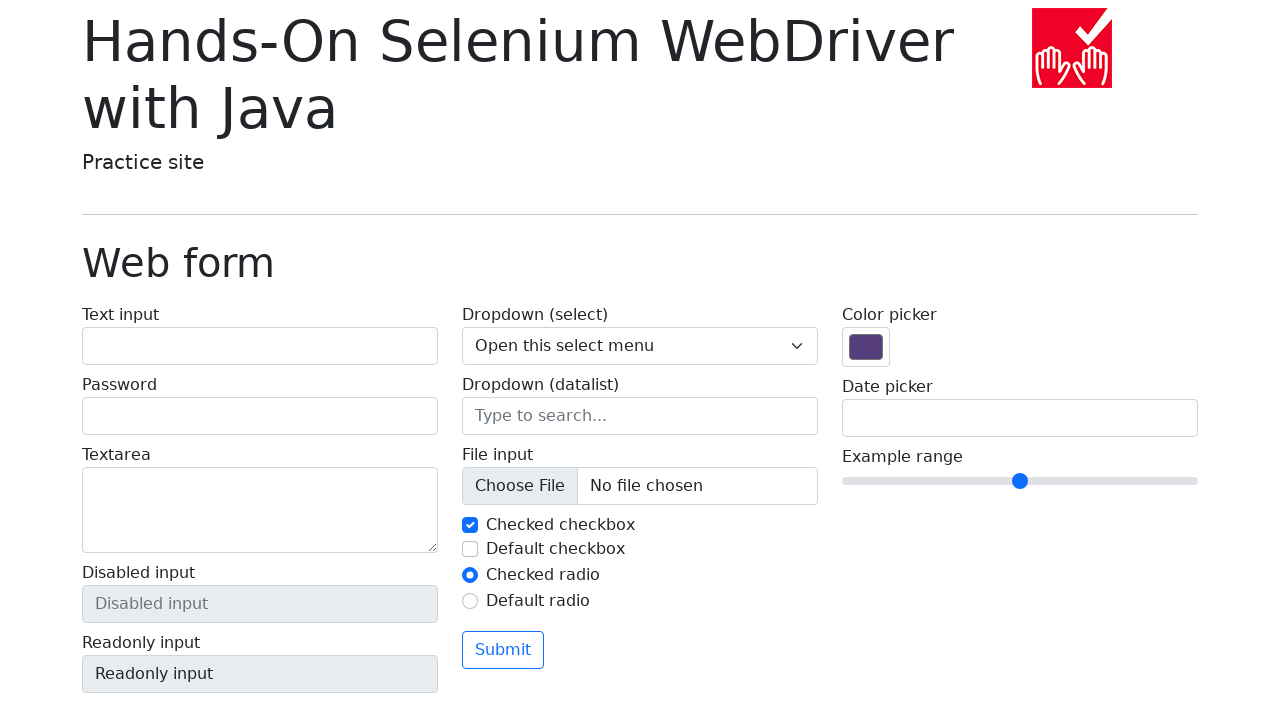

Entered 'test' into text input field on input#my-text-id
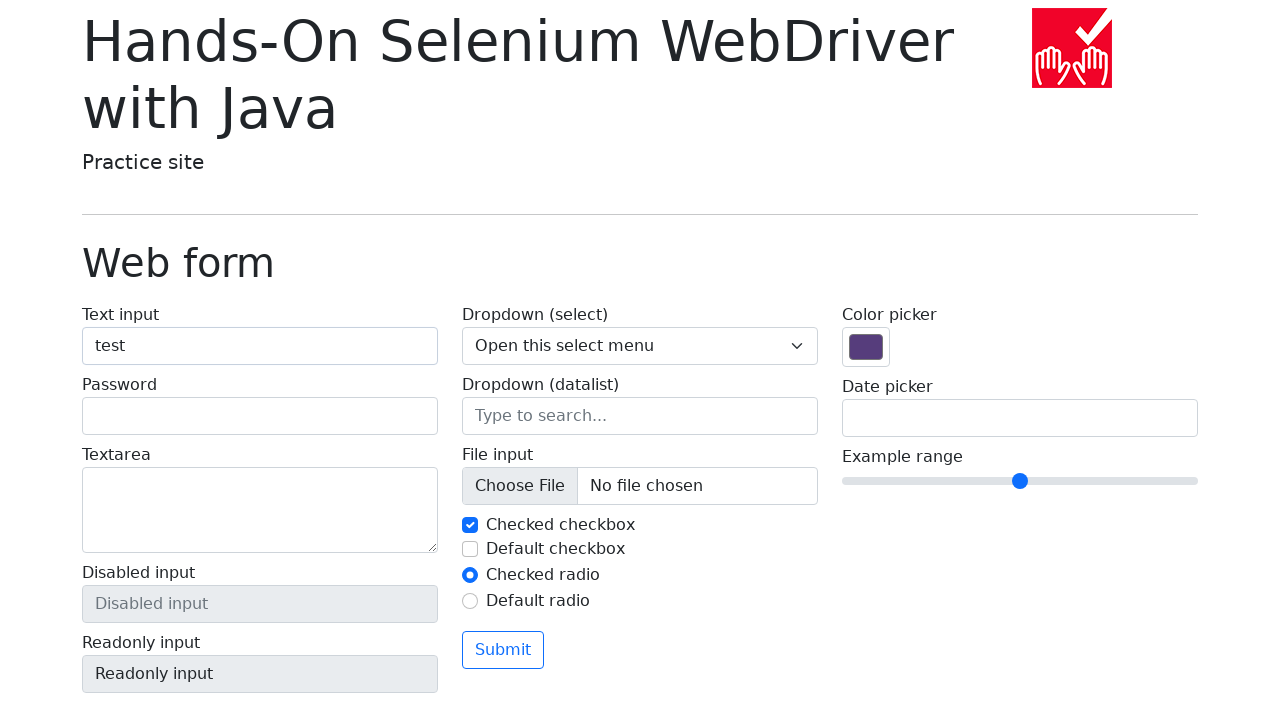

Verified text input field contains 'test'
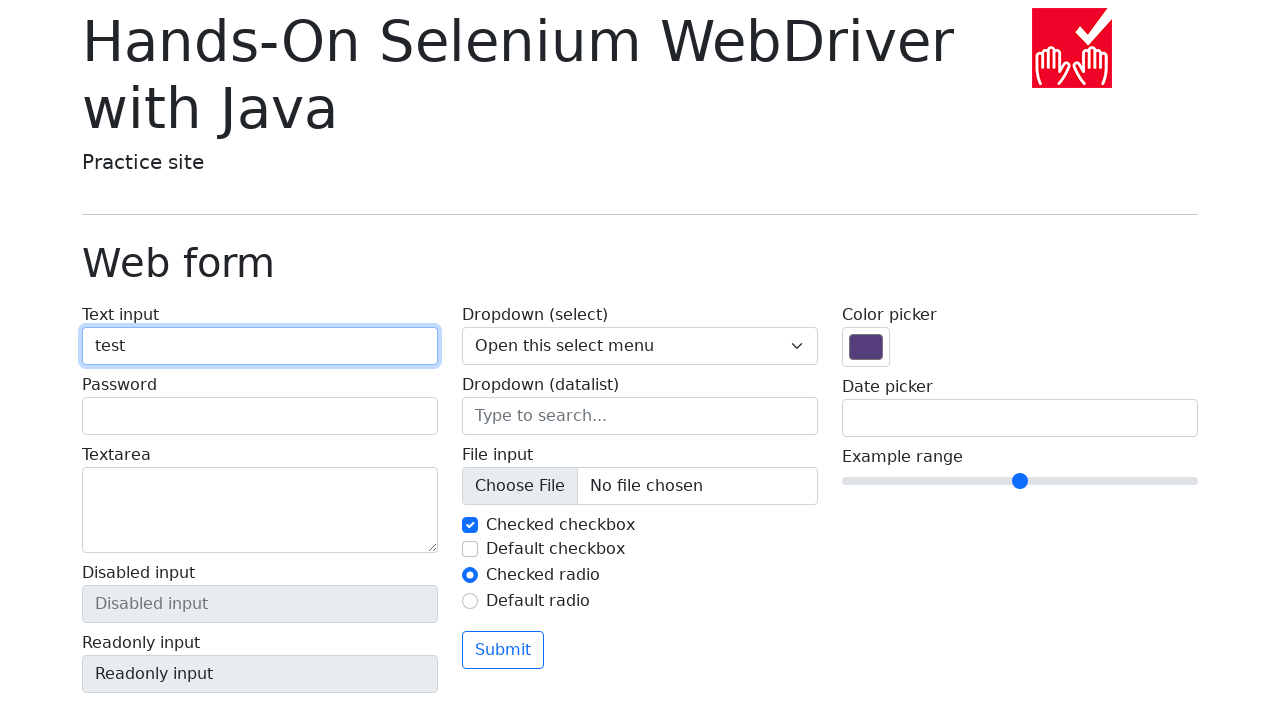

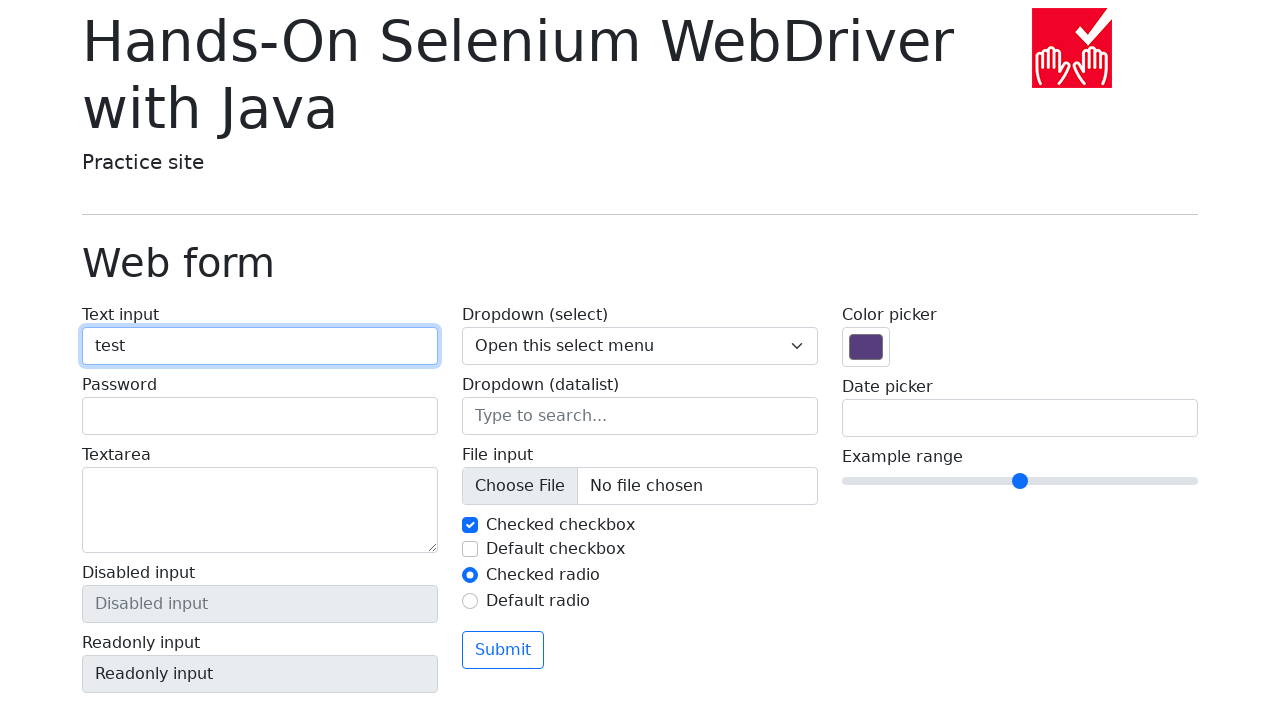